Tests if the Get Started button is clickable on the WebdriverIO homepage

Starting URL: https://webdriver.io

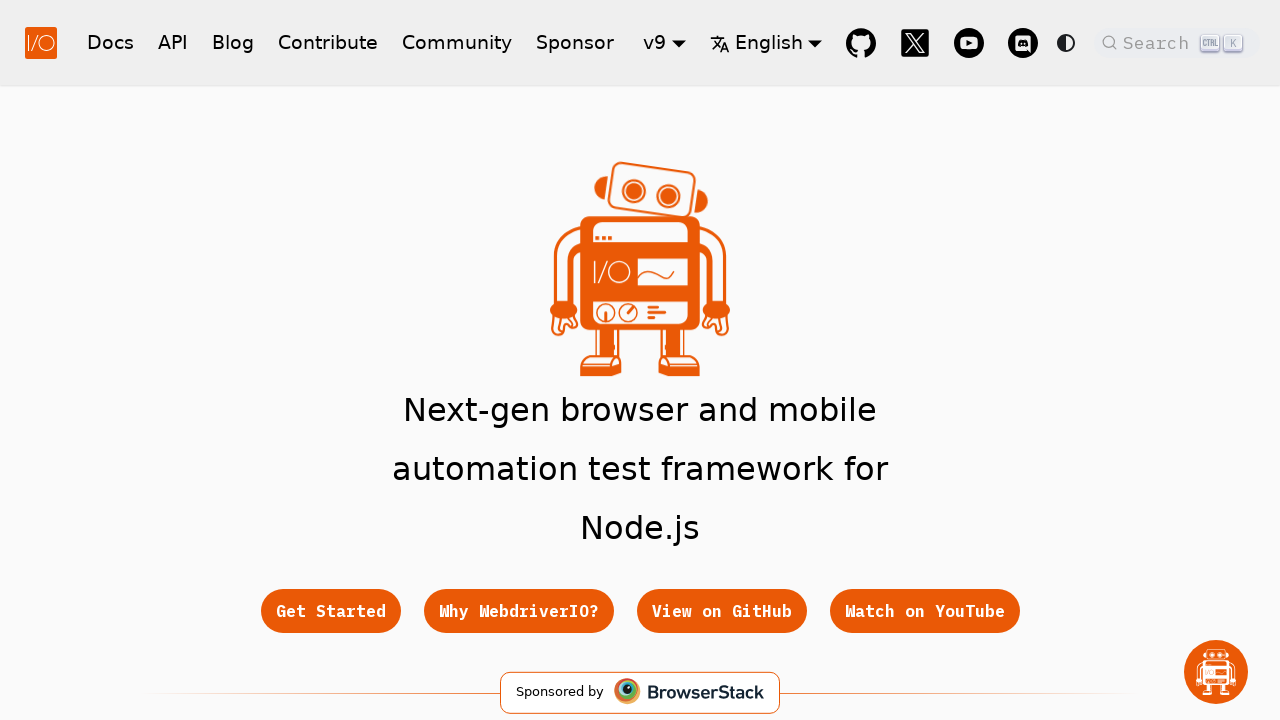

Located the Get Started button element
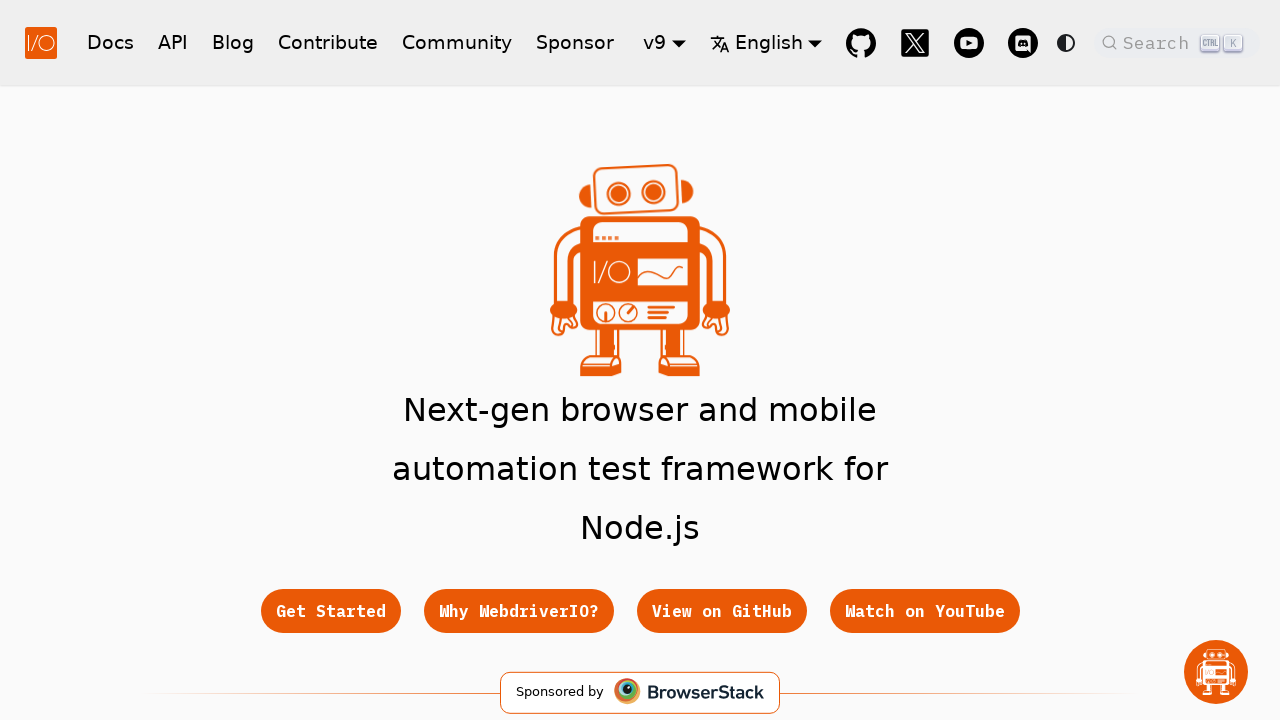

Waited for Get Started button to be ready
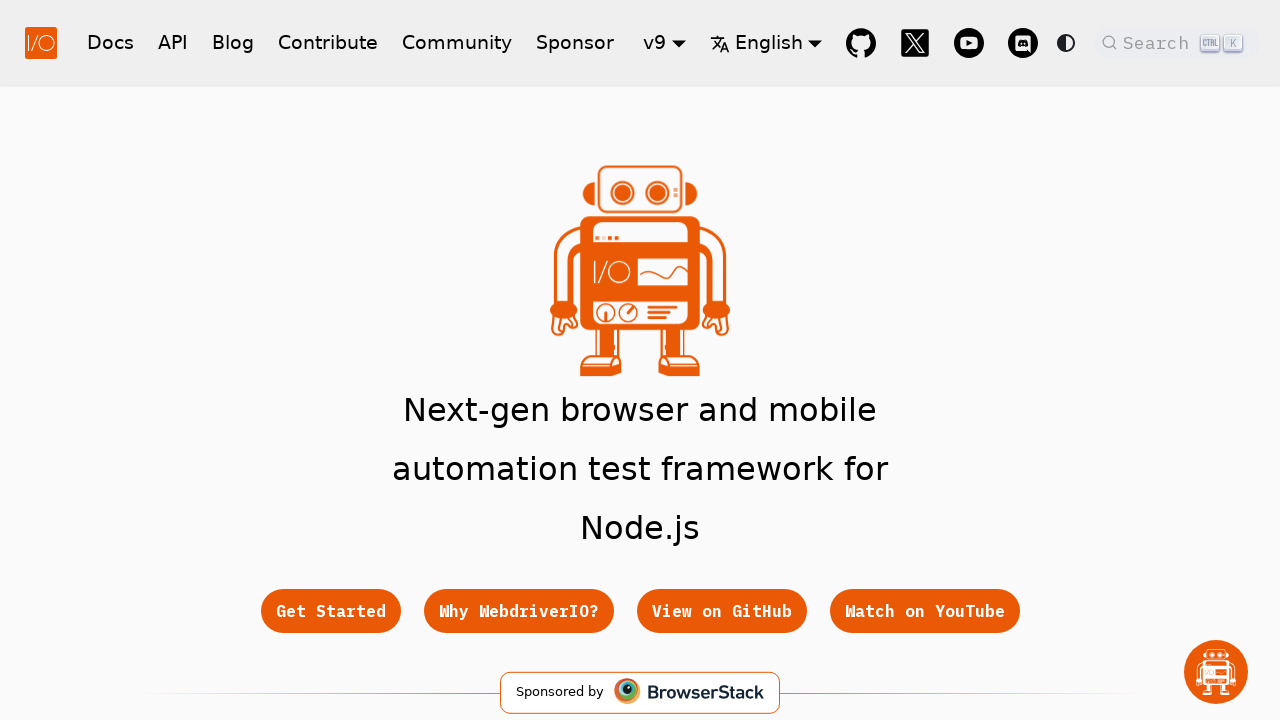

Verified that Get Started button is visible
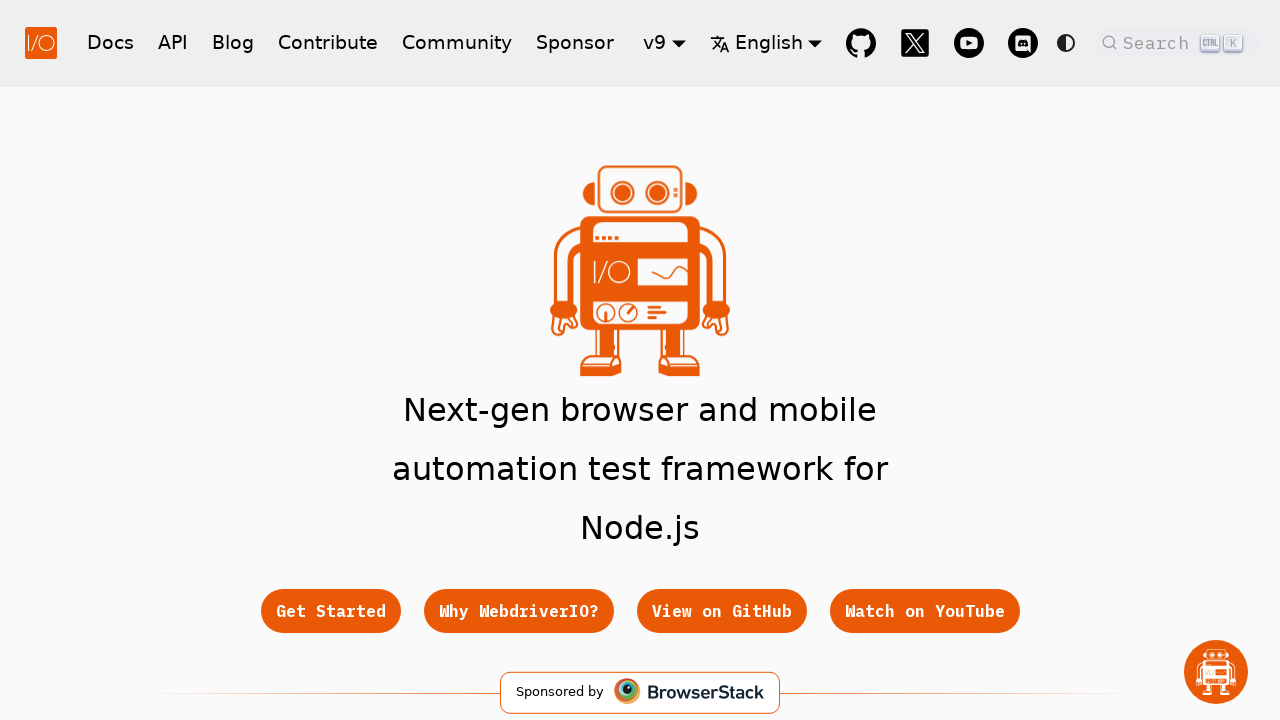

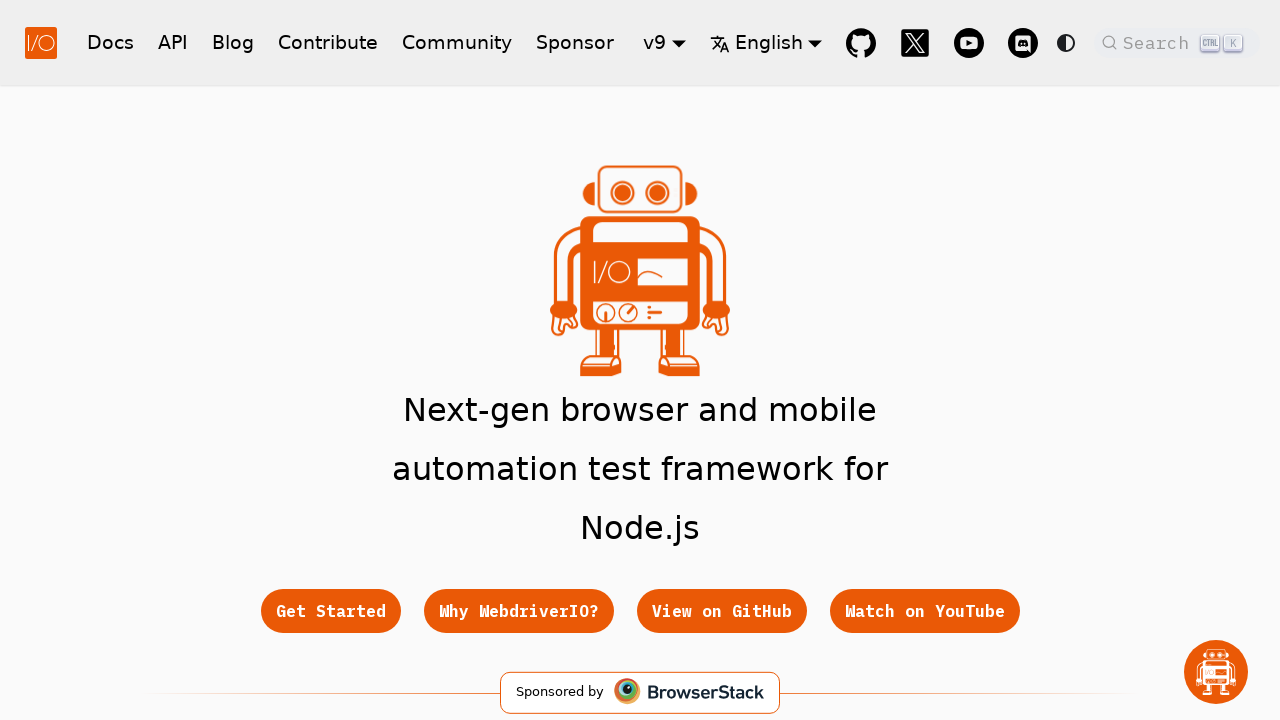